Tests drag and drop functionality by dragging an element and dropping it onto a target drop zone

Starting URL: https://demoqa.com/droppable/

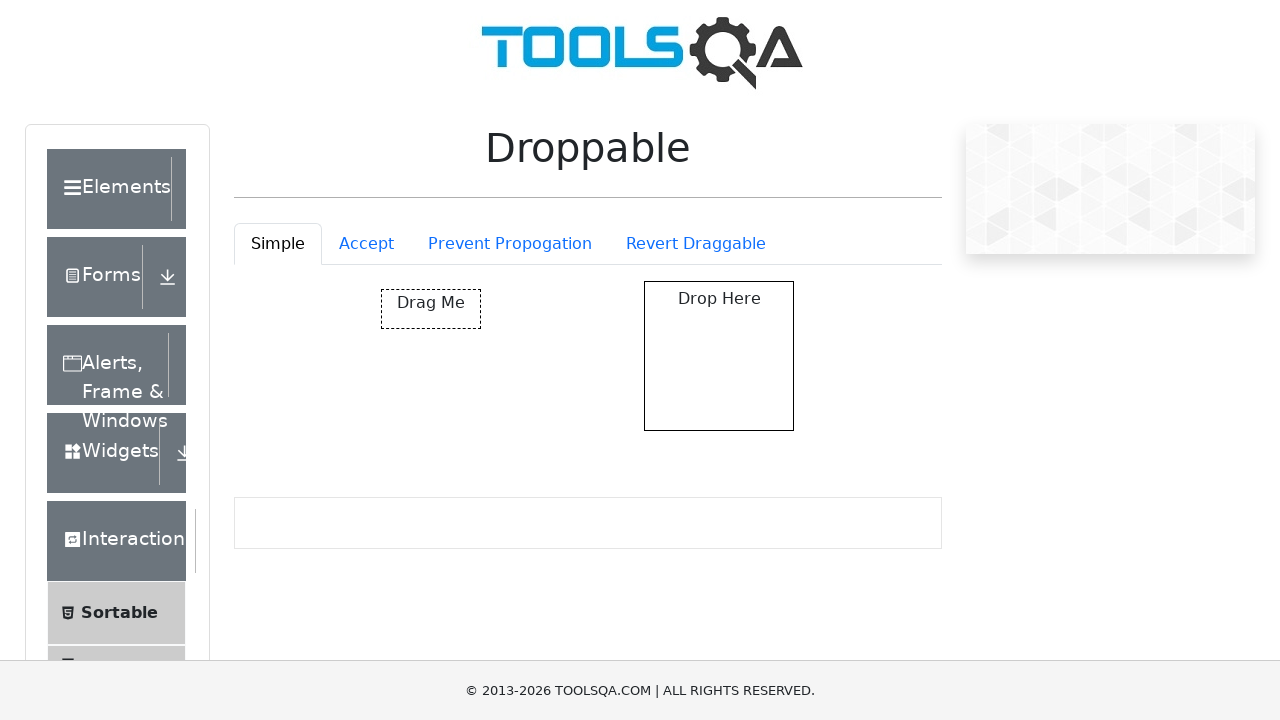

Navigated to droppable demo page
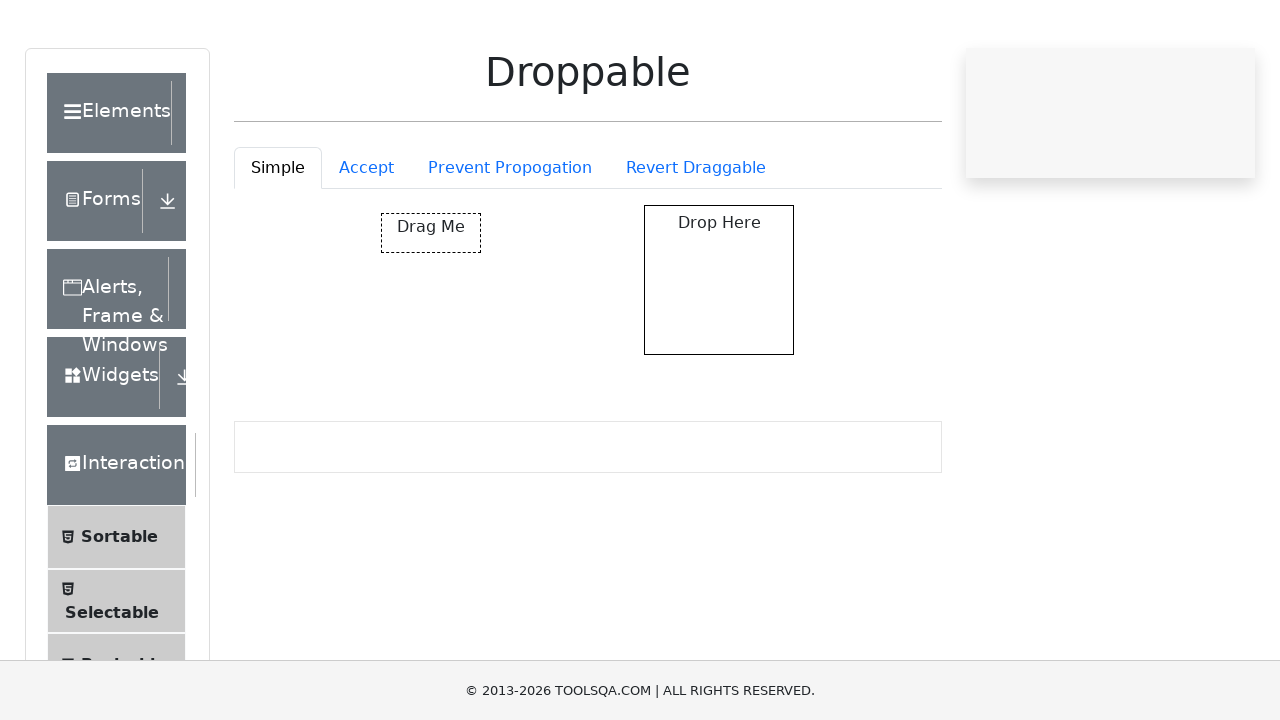

Dragged element from draggable zone and dropped it onto droppable target at (719, 356)
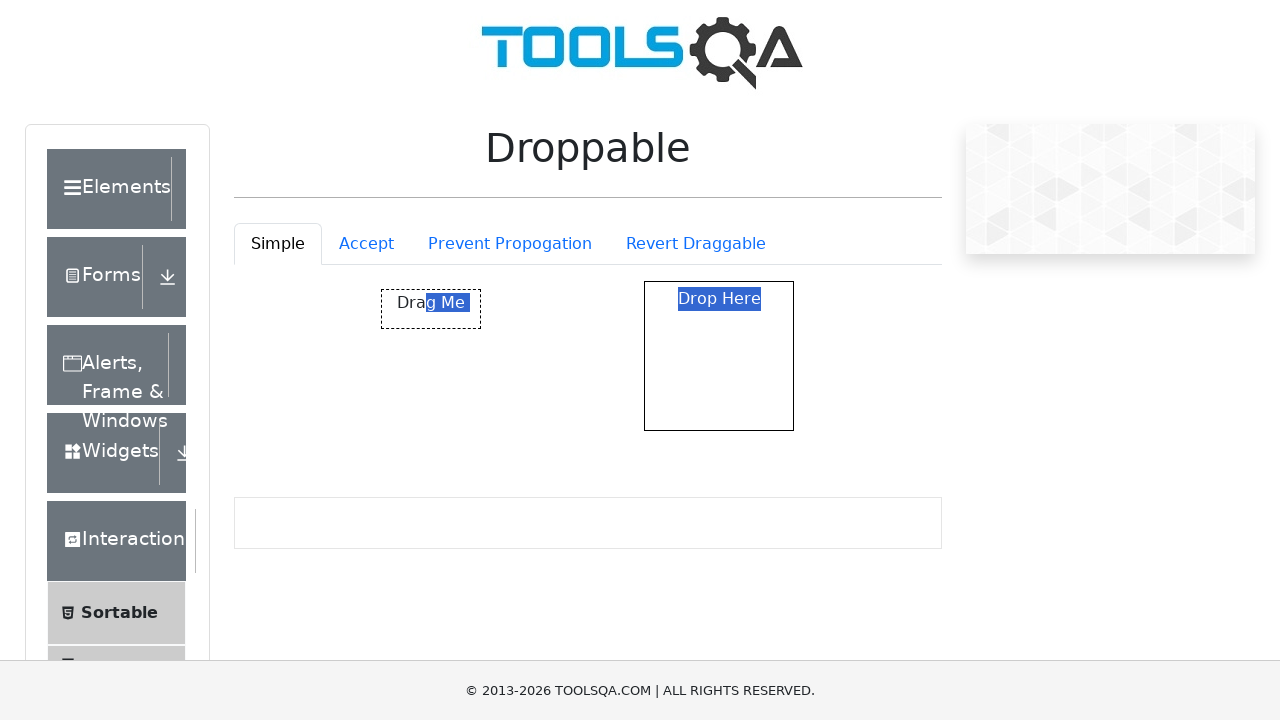

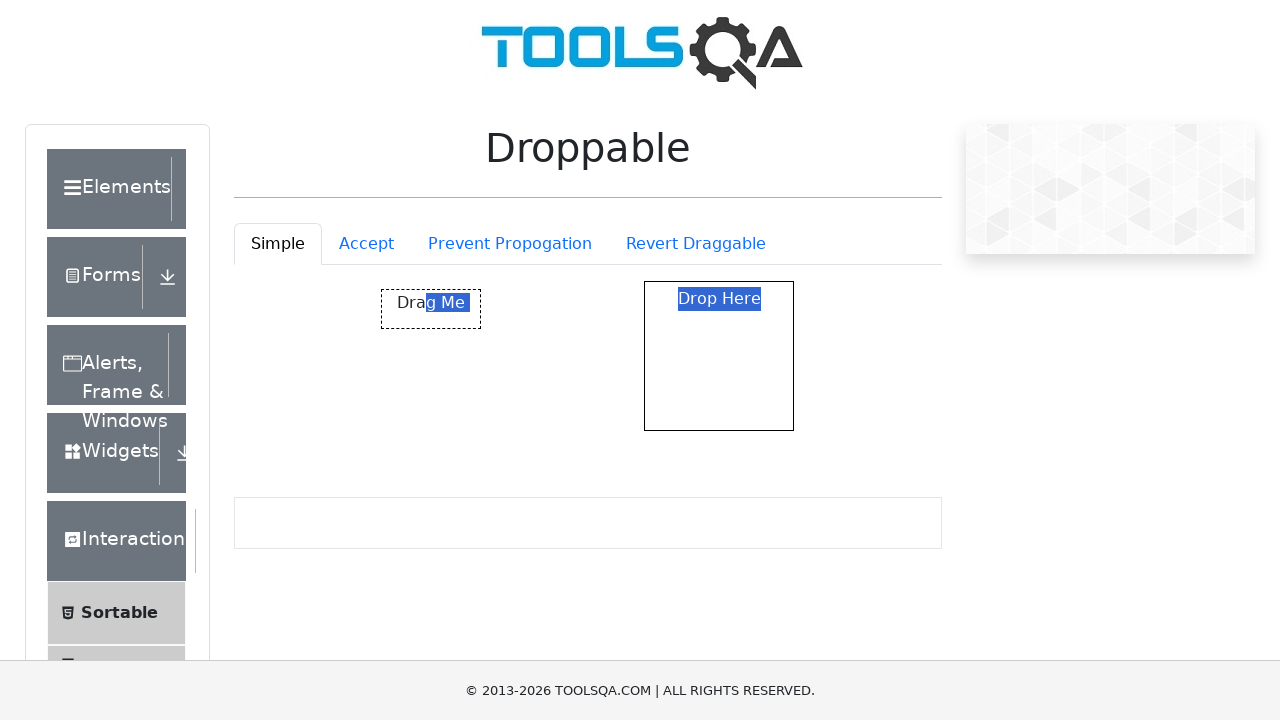